Tests a loader page by clicking a button that likely triggers a loading animation, demonstrating wait functionality for dynamic content.

Starting URL: https://www.automationtesting.co.uk/loader.html

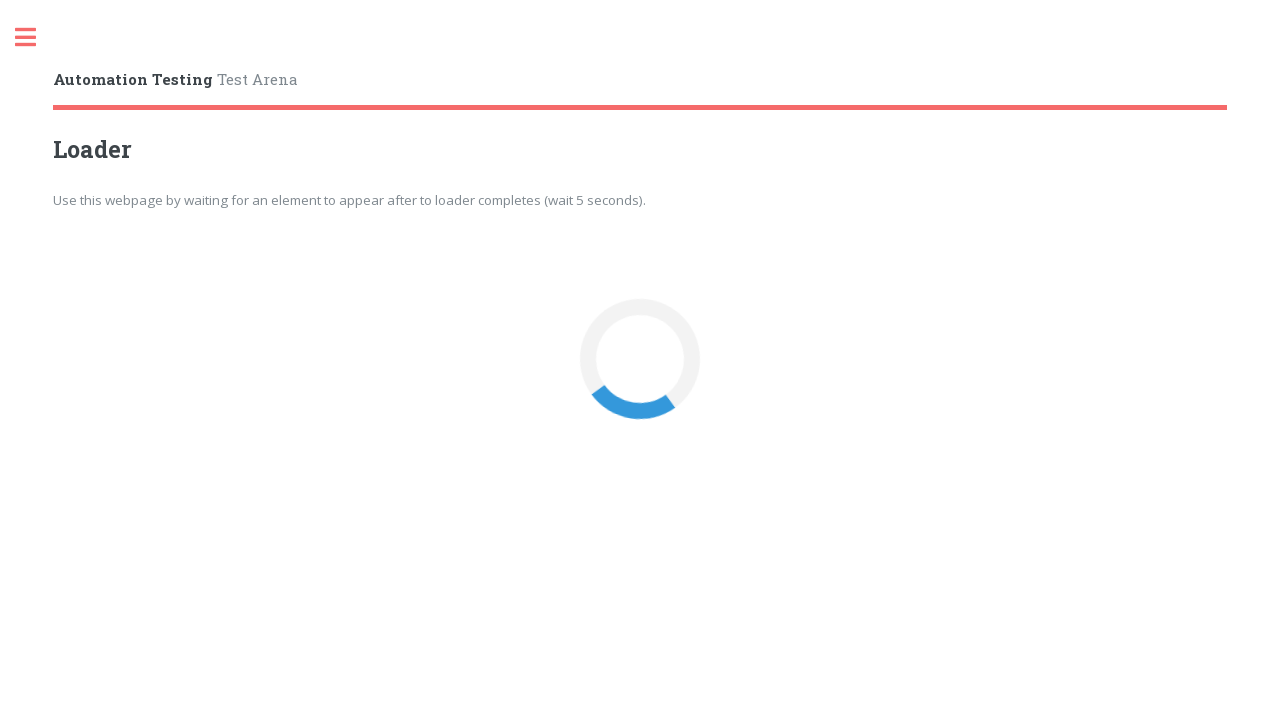

Clicked loader button to trigger loading animation at (640, 360) on button#loaderBtn
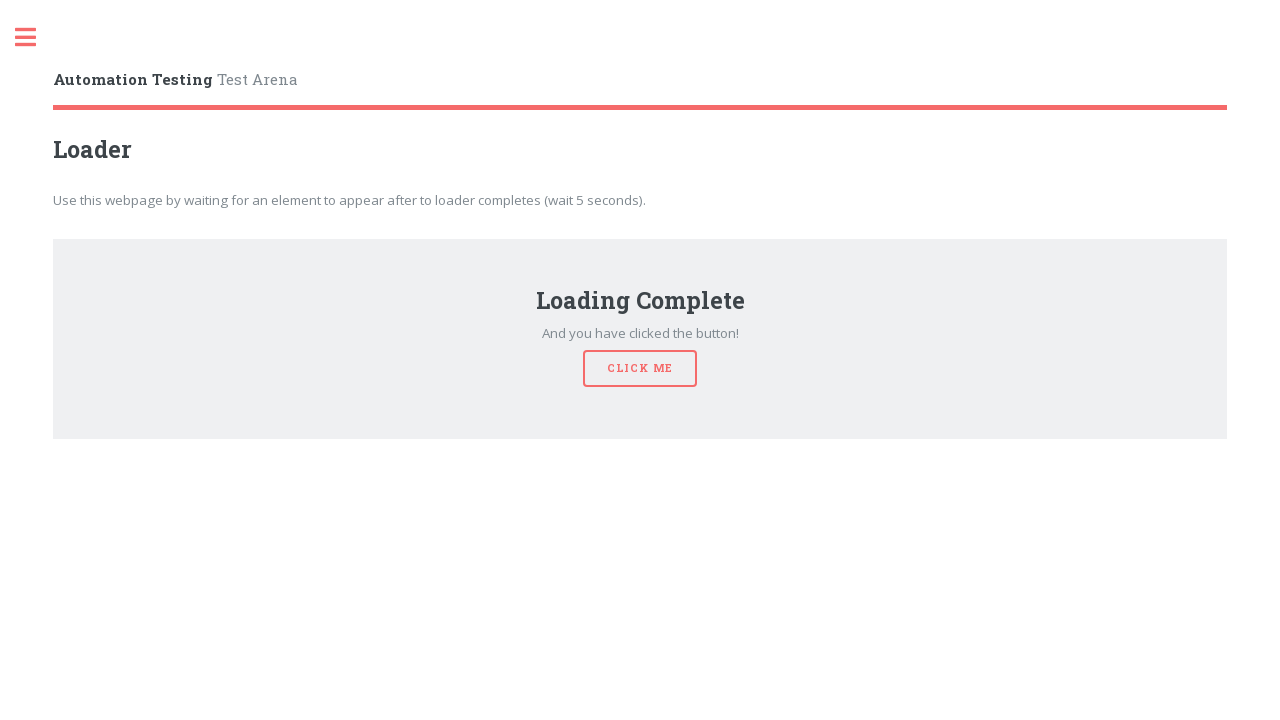

Waited for network to become idle, loader animation completed
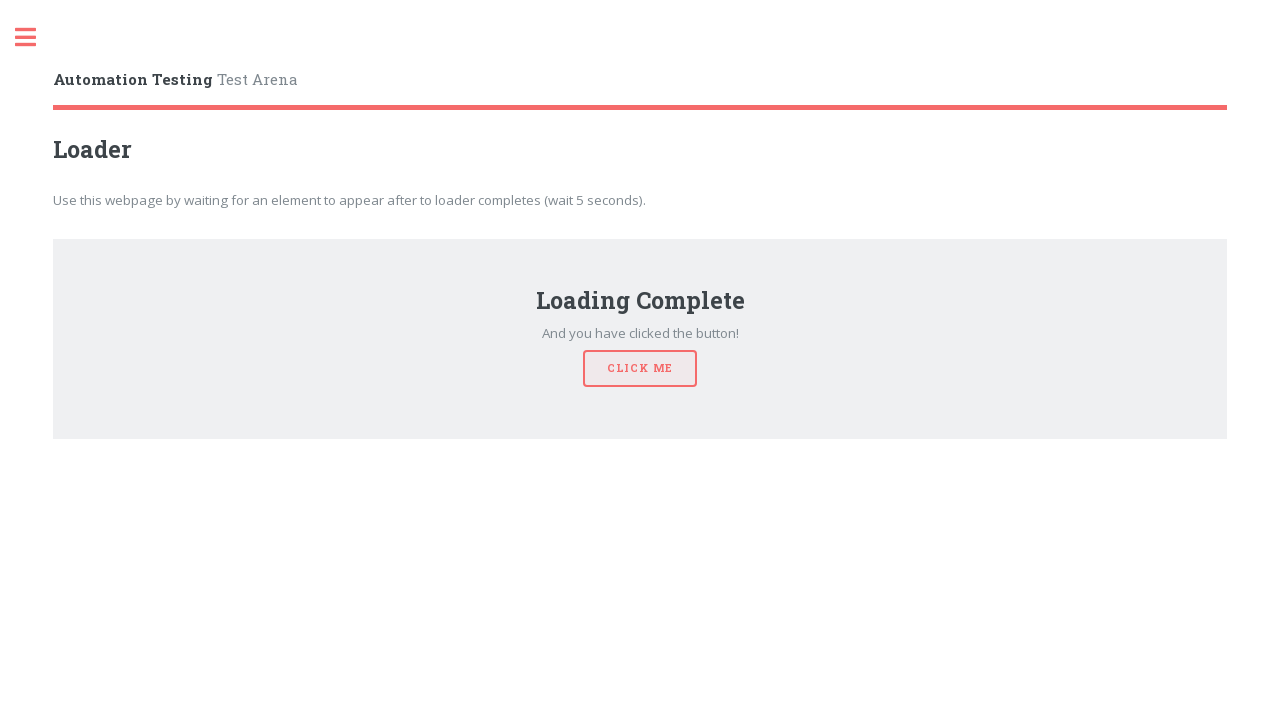

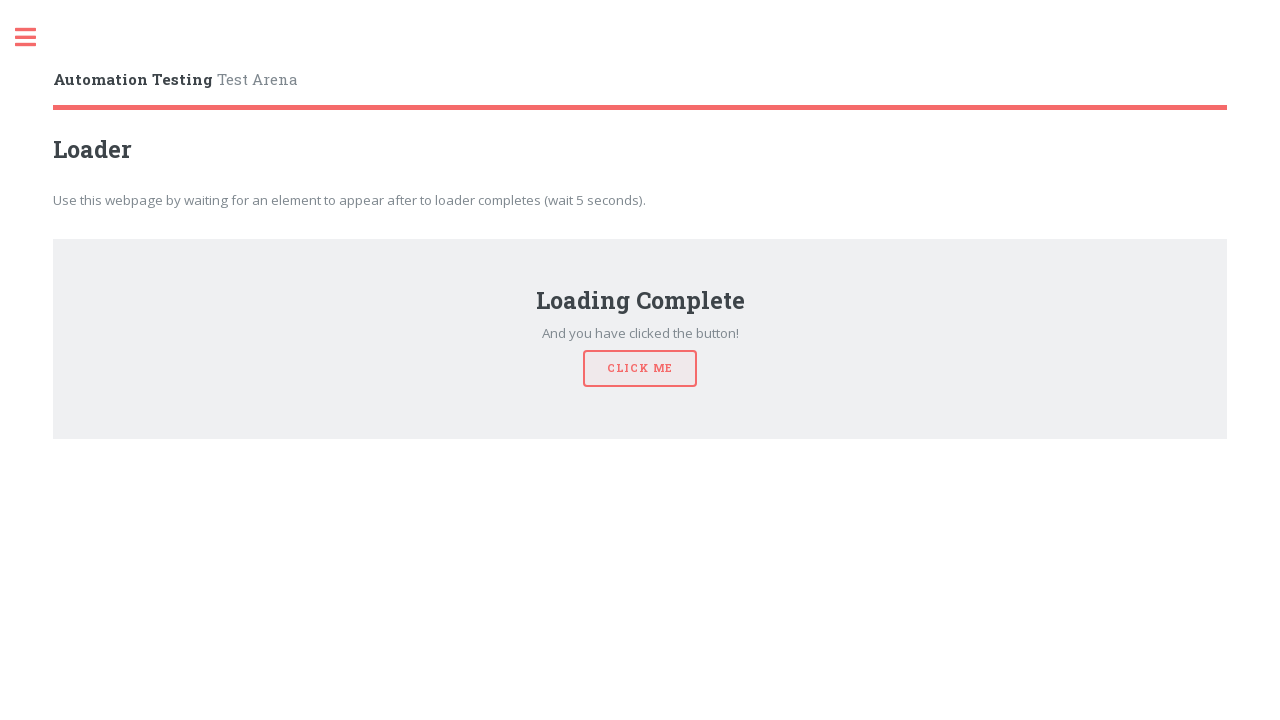